Tests range slider interaction using keyboard arrow keys to increment the slider value

Starting URL: https://www.selenium.dev/selenium/web/web-form.html

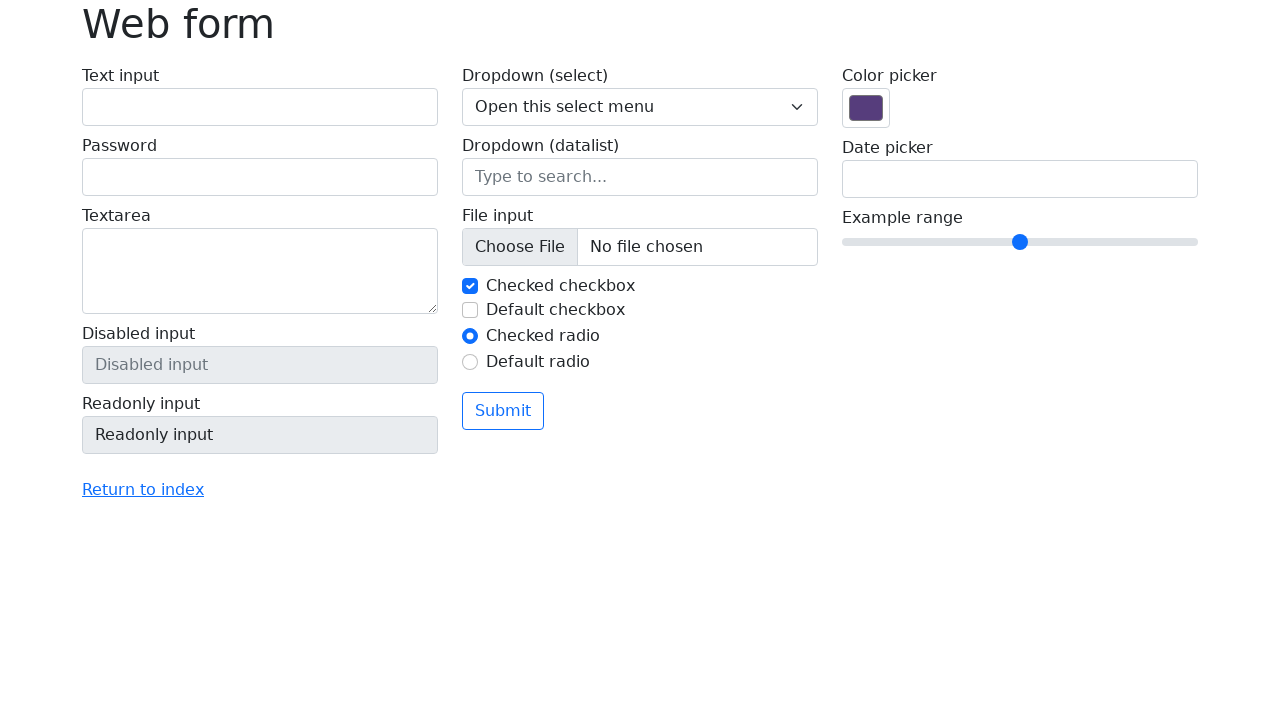

Located and focused the range slider input element on input[name='my-range']
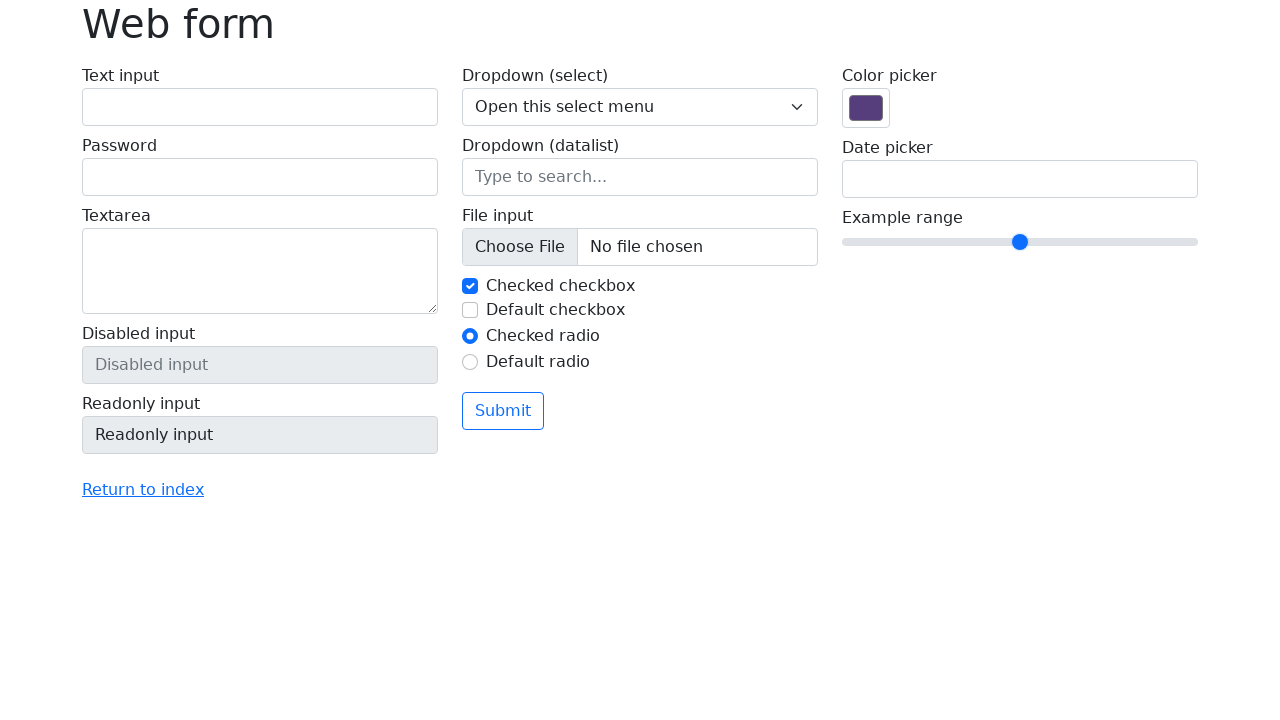

Pressed ArrowRight key to increment slider value (iteration 1/4) on input[name='my-range']
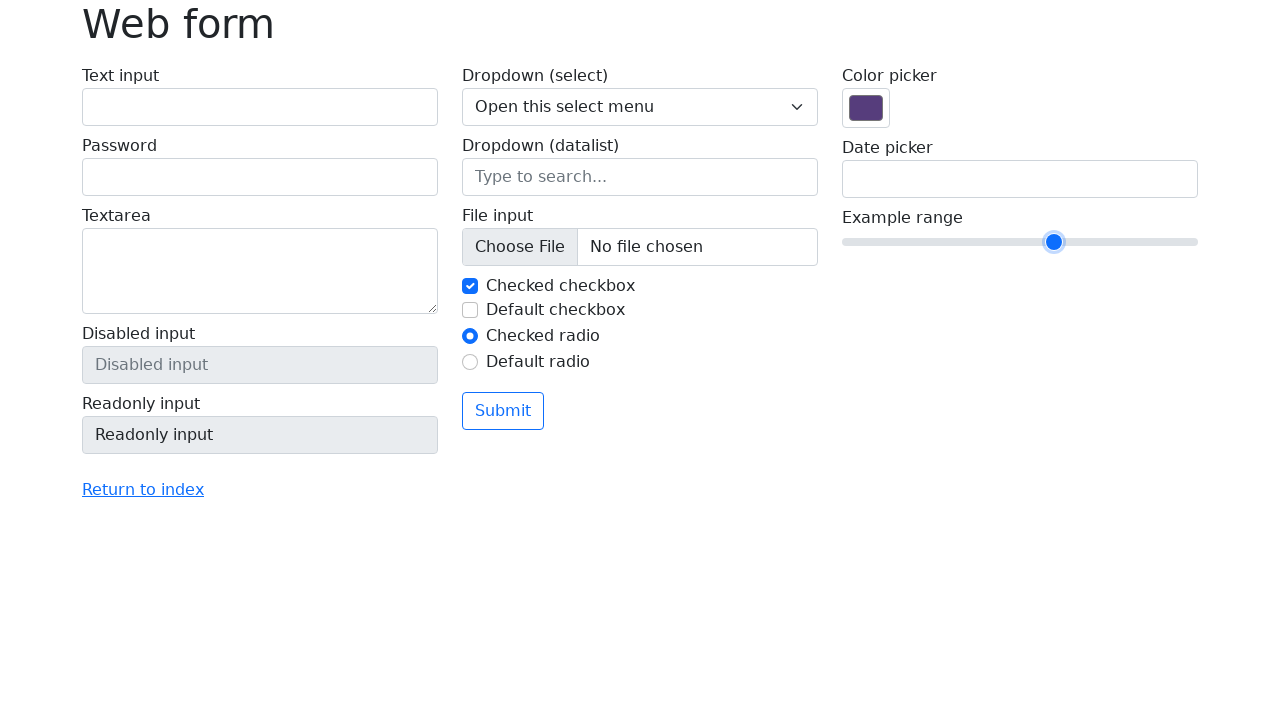

Pressed ArrowRight key to increment slider value (iteration 2/4) on input[name='my-range']
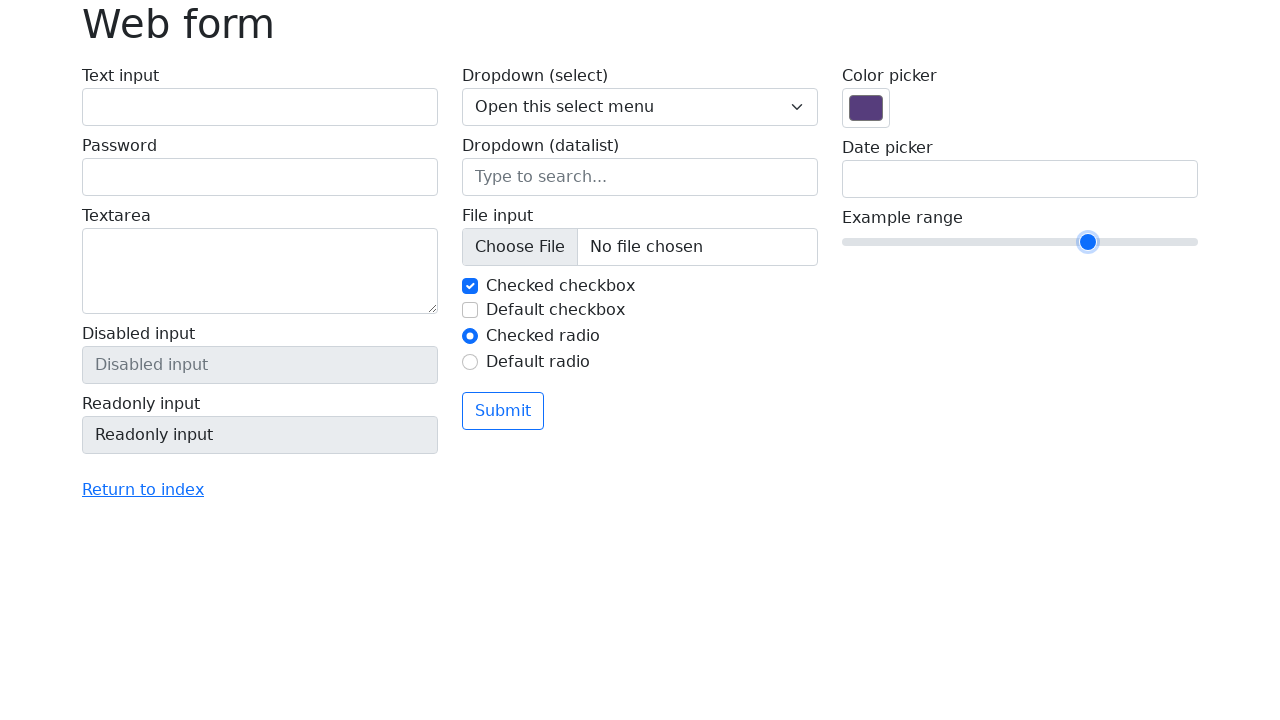

Pressed ArrowRight key to increment slider value (iteration 3/4) on input[name='my-range']
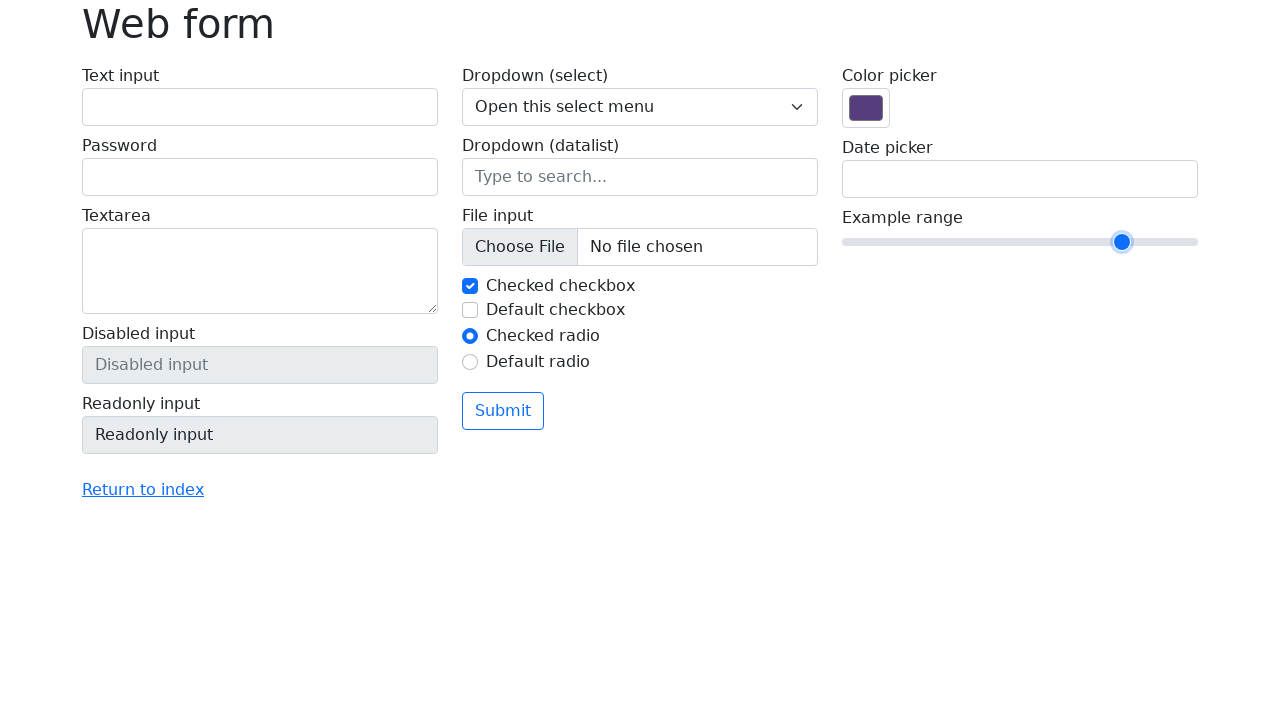

Pressed ArrowRight key to increment slider value (iteration 4/4) on input[name='my-range']
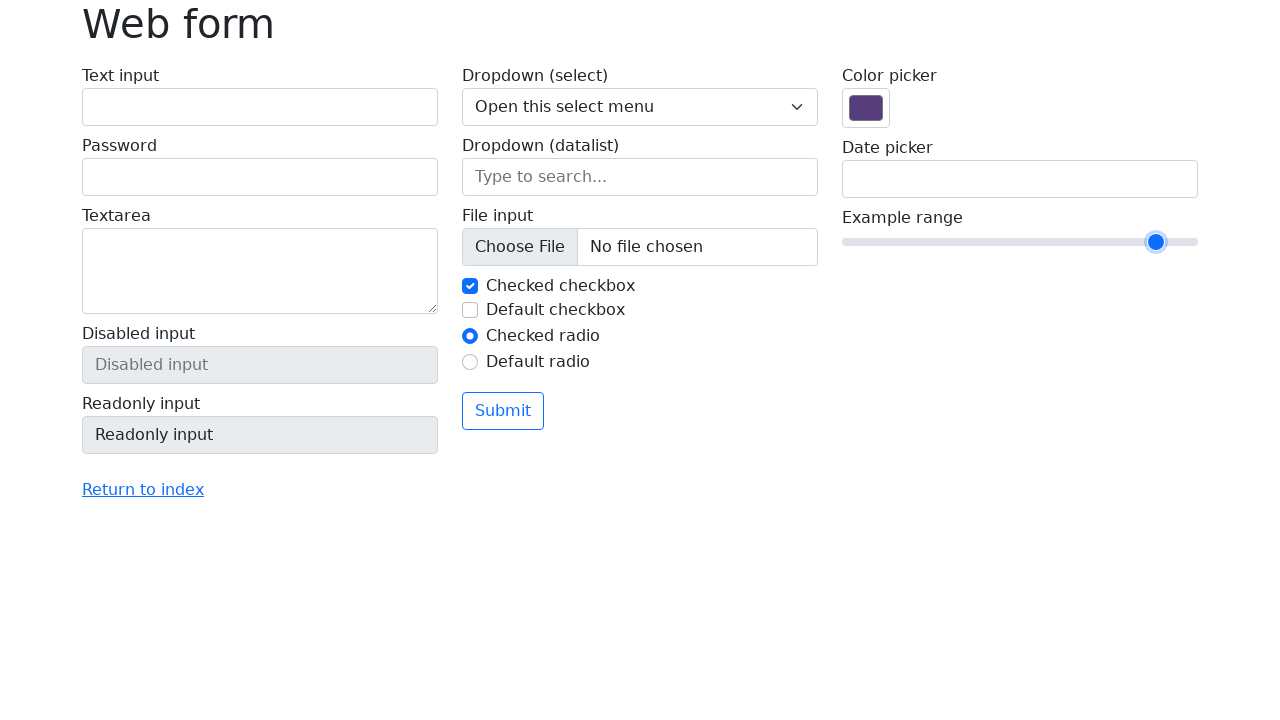

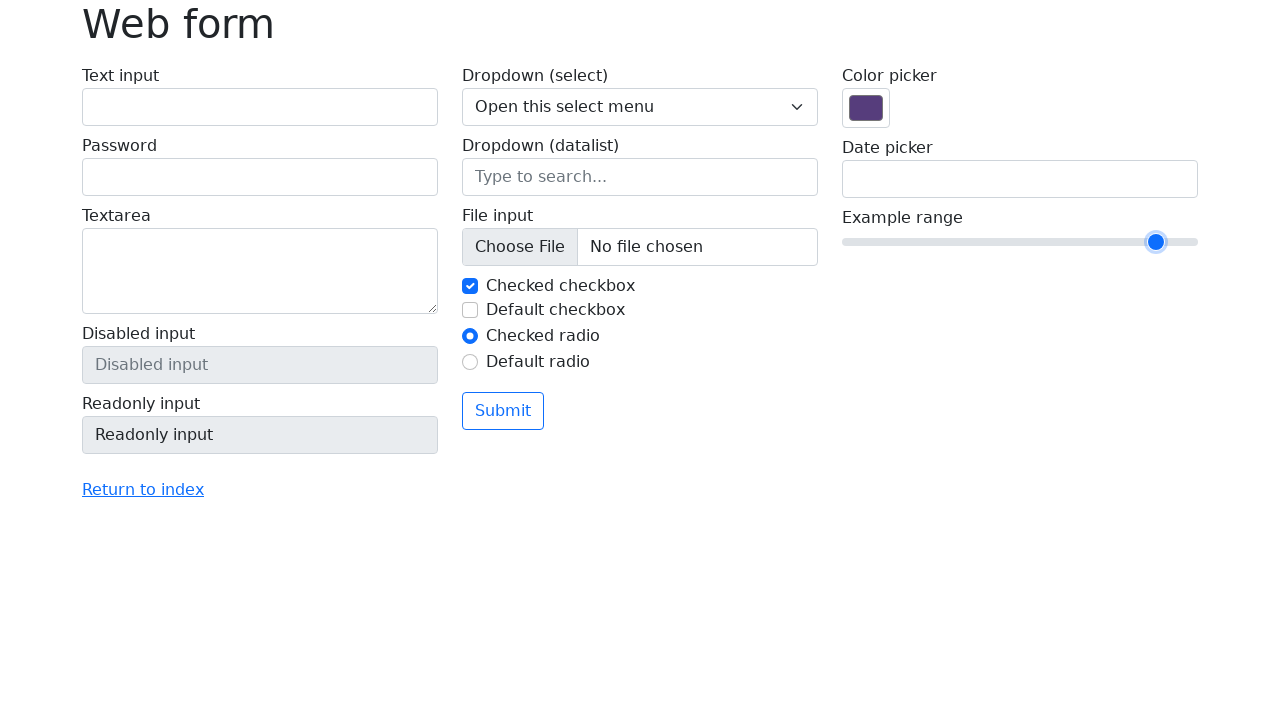